Tests radio button functionality by clicking through all radio buttons on the automation practice page

Starting URL: https://rahulshettyacademy.com/AutomationPractice/

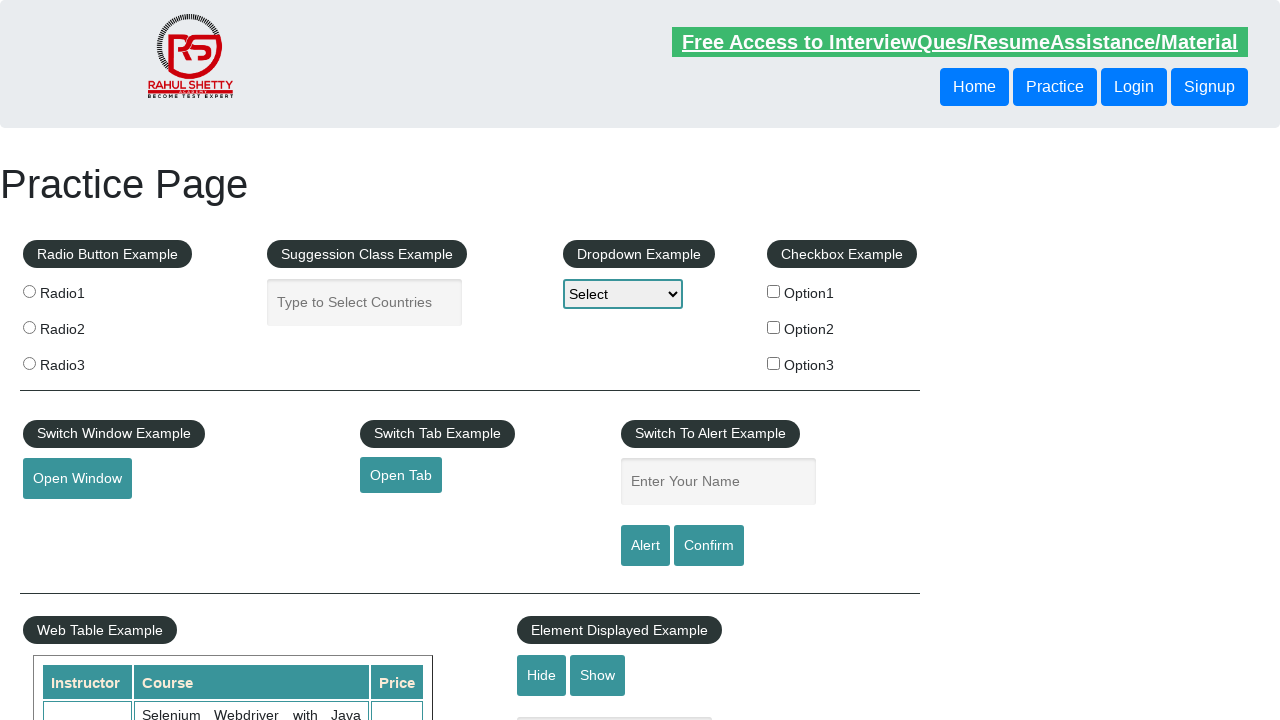

Navigated to automation practice page
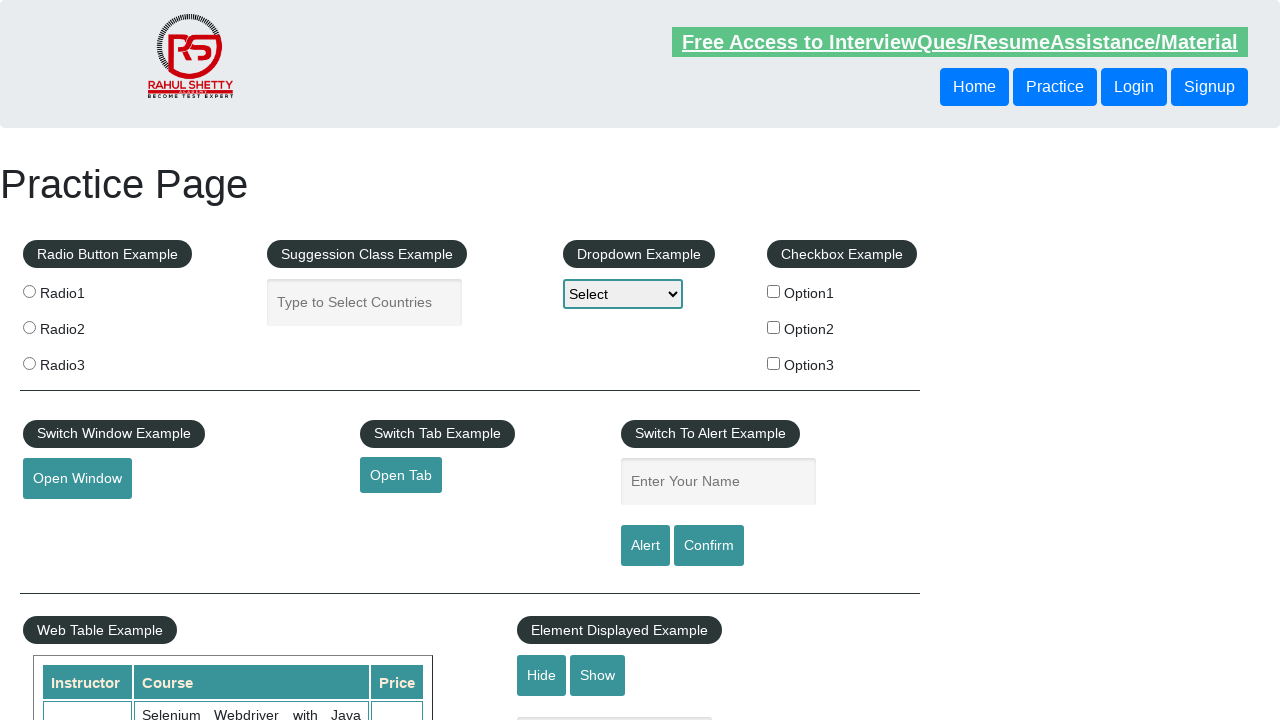

Located all radio buttons on the page
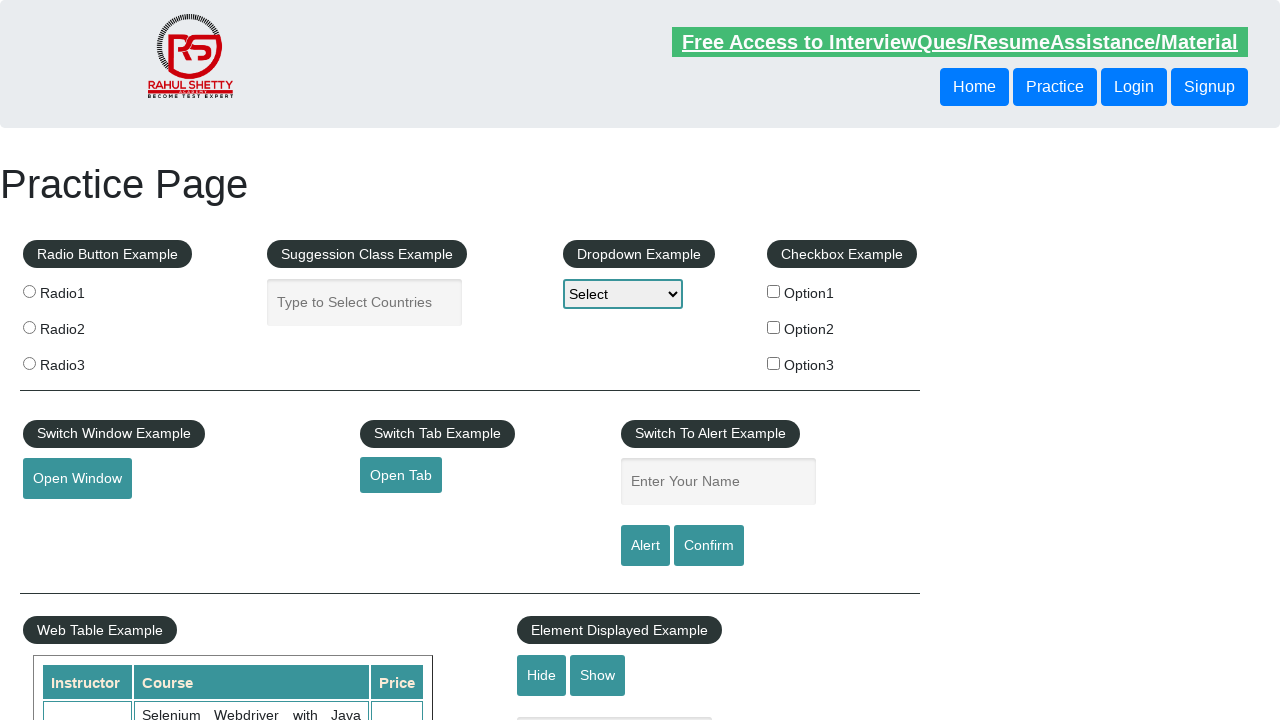

Clicked a radio button at (29, 291) on .radioButton >> nth=0
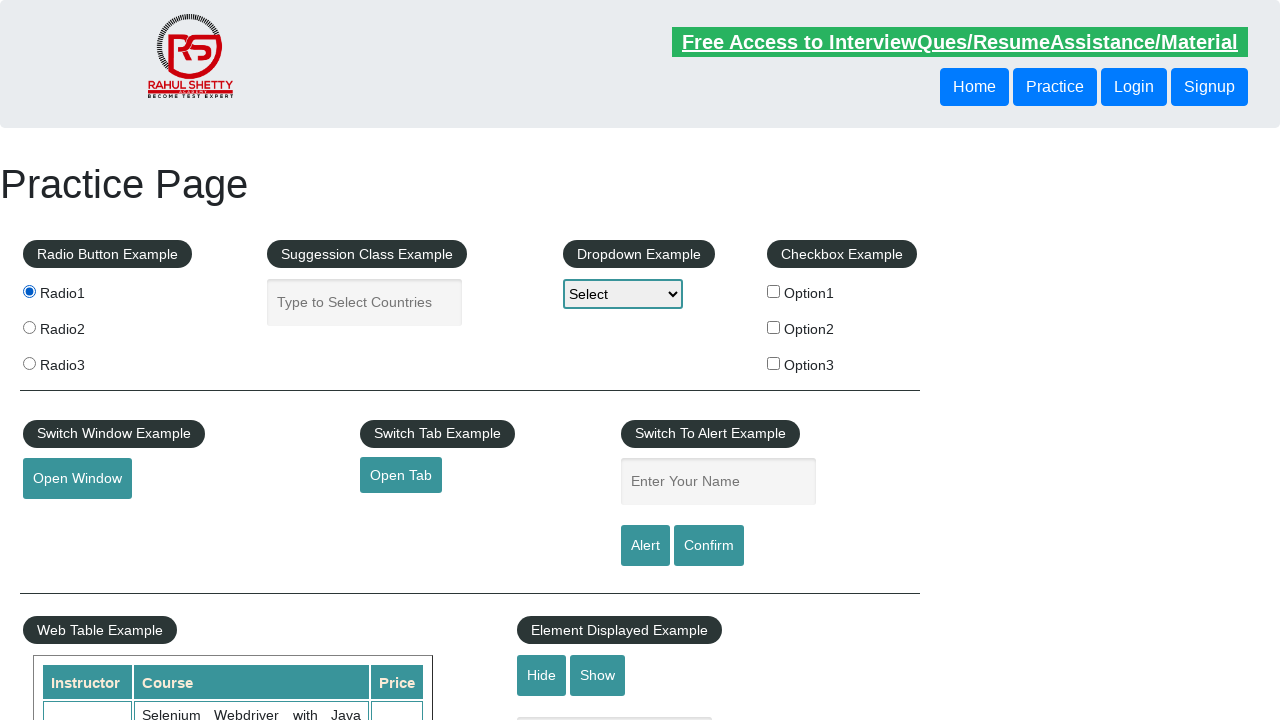

Clicked a radio button at (29, 327) on .radioButton >> nth=1
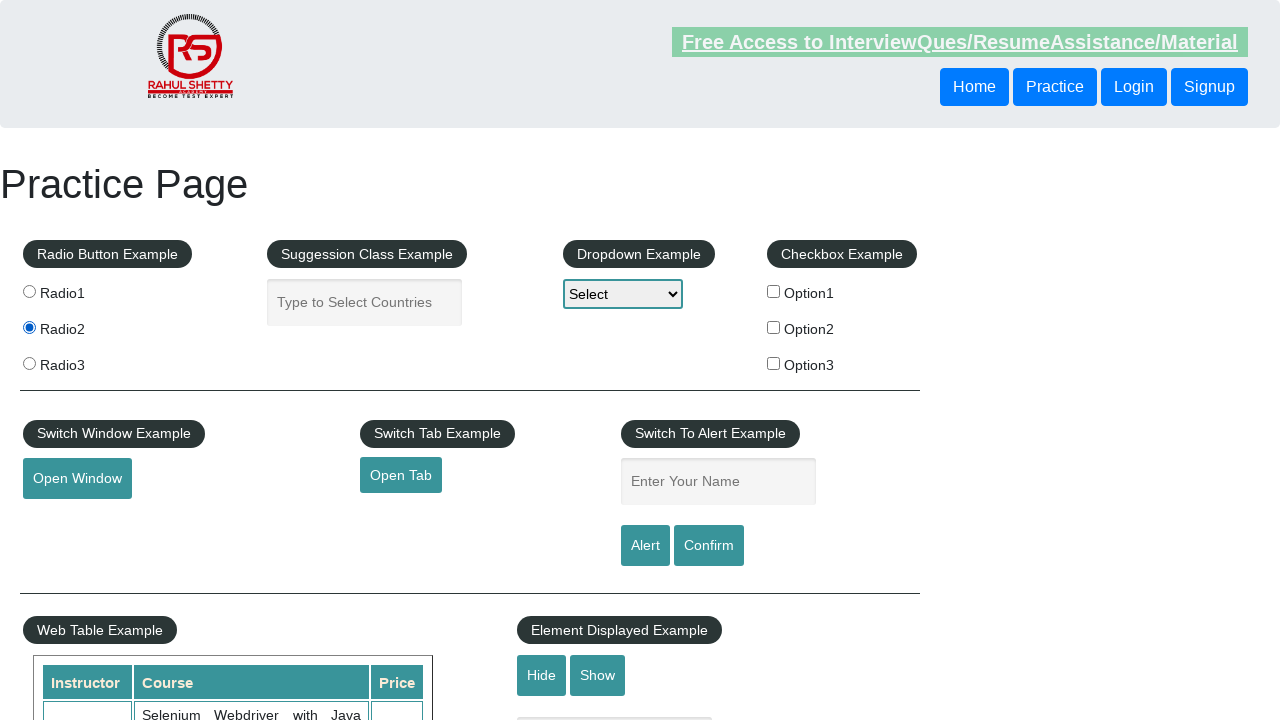

Clicked a radio button at (29, 363) on .radioButton >> nth=2
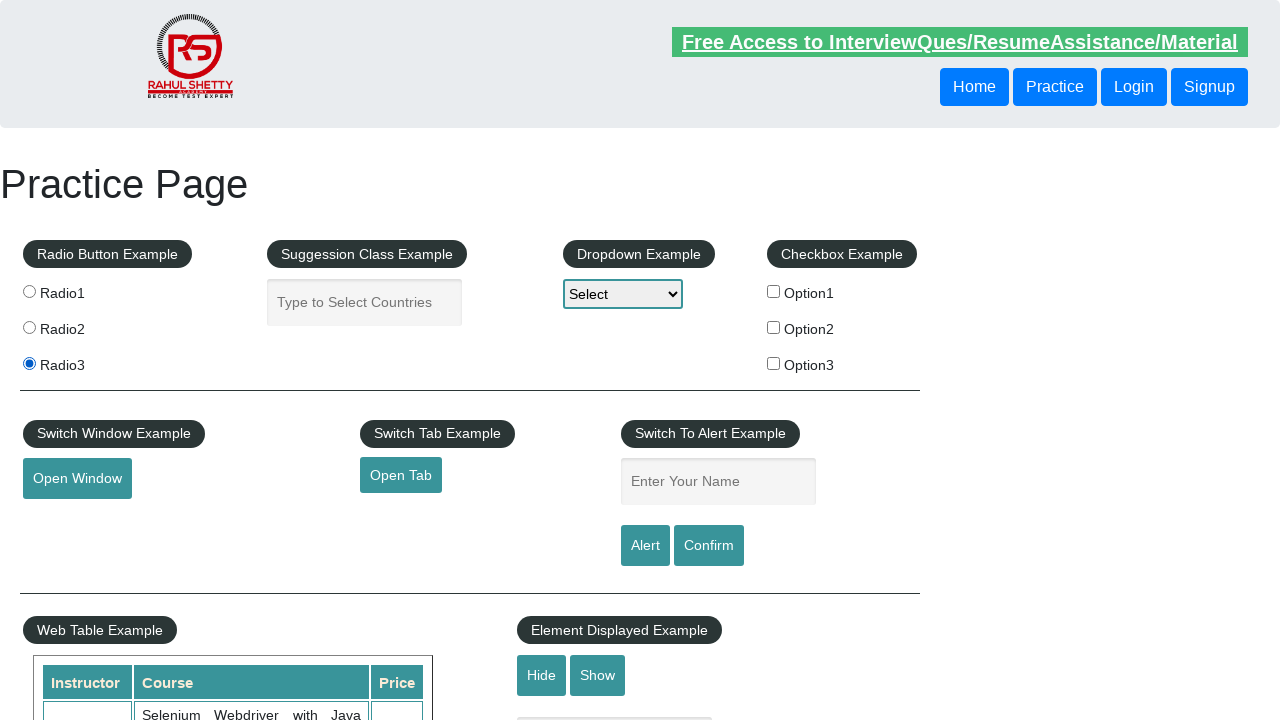

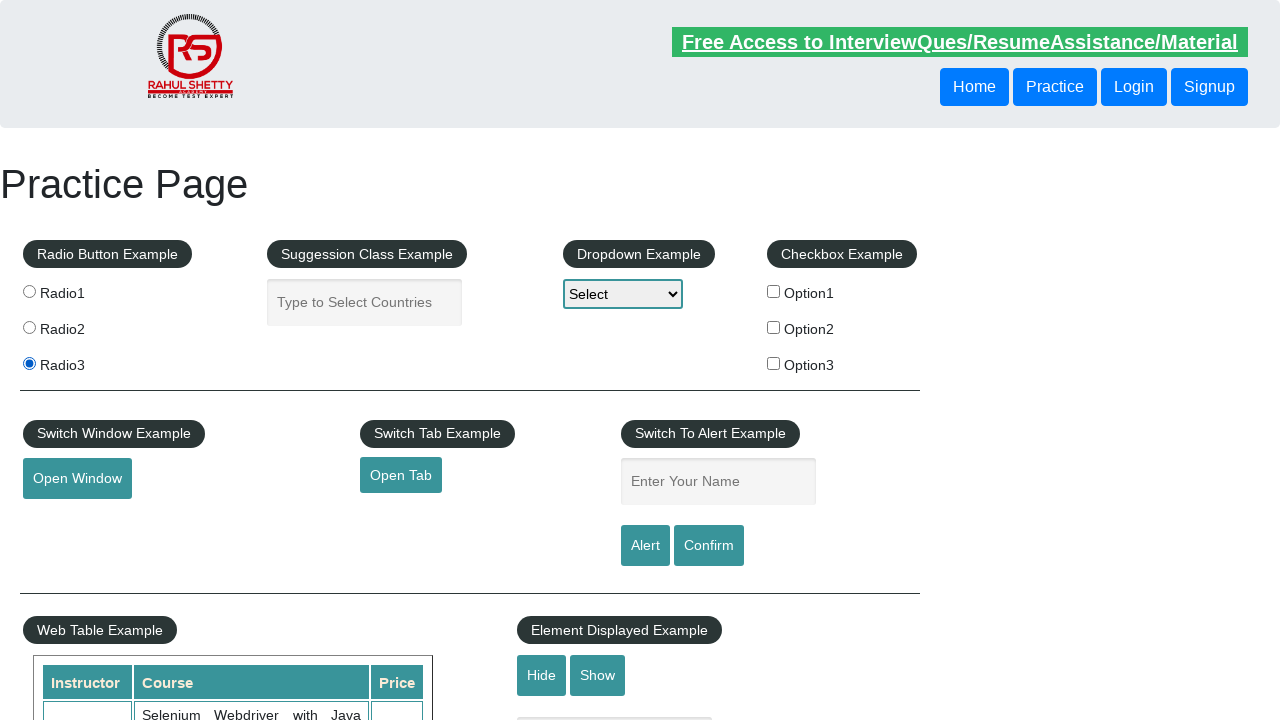